Tests modal dialog functionality by clicking a button to open a modal and then clicking a close button to dismiss it using JavaScript execution

Starting URL: https://formy-project.herokuapp.com/modal

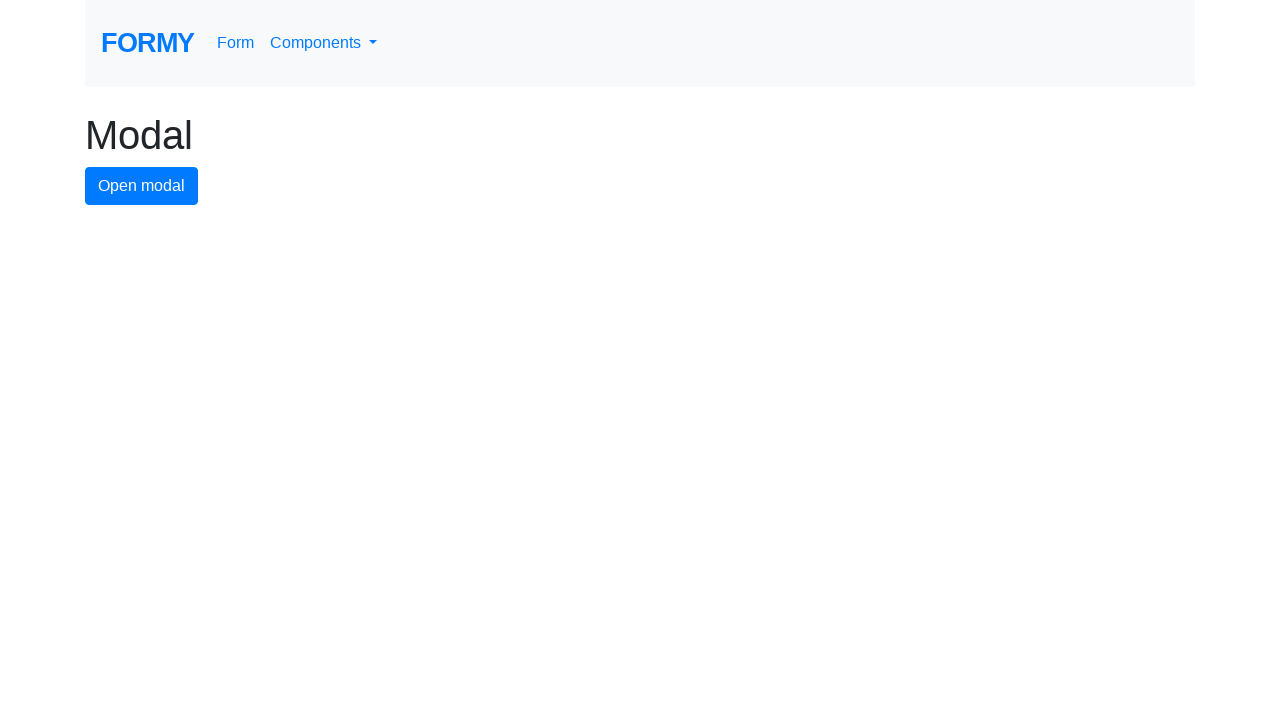

Clicked modal button to open the modal dialog at (142, 186) on #modal-button
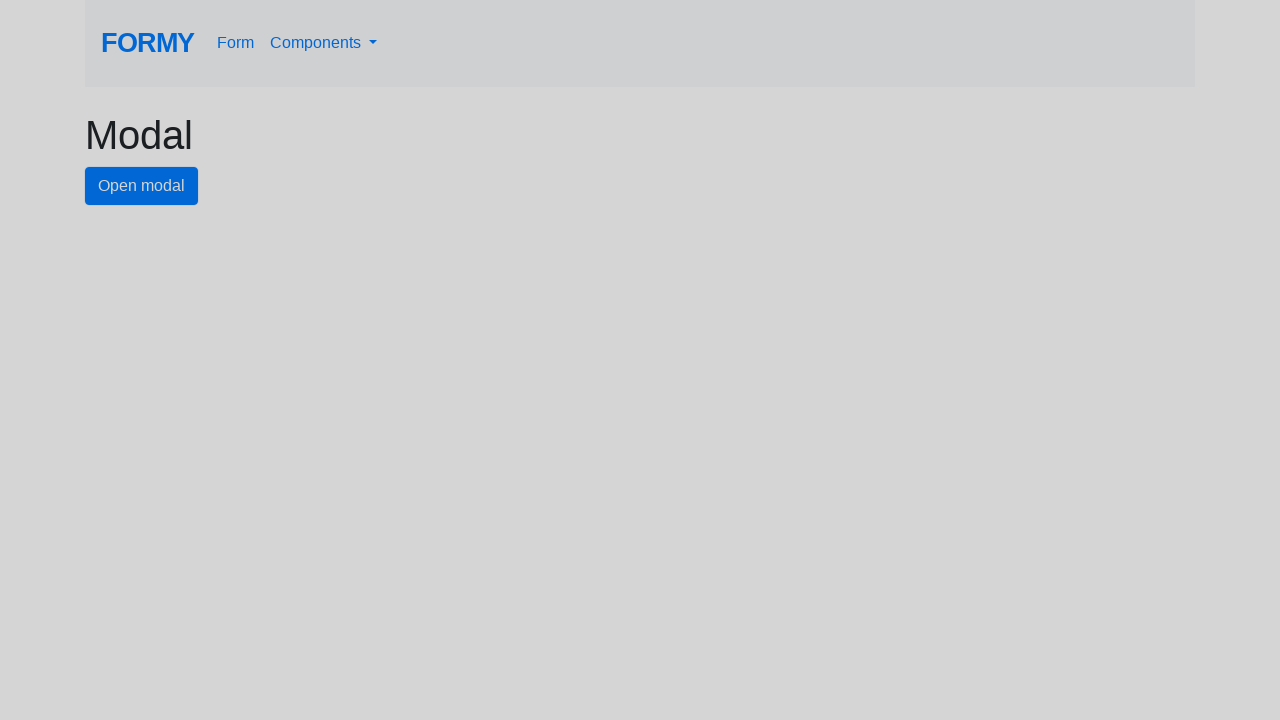

Close button appeared in the modal
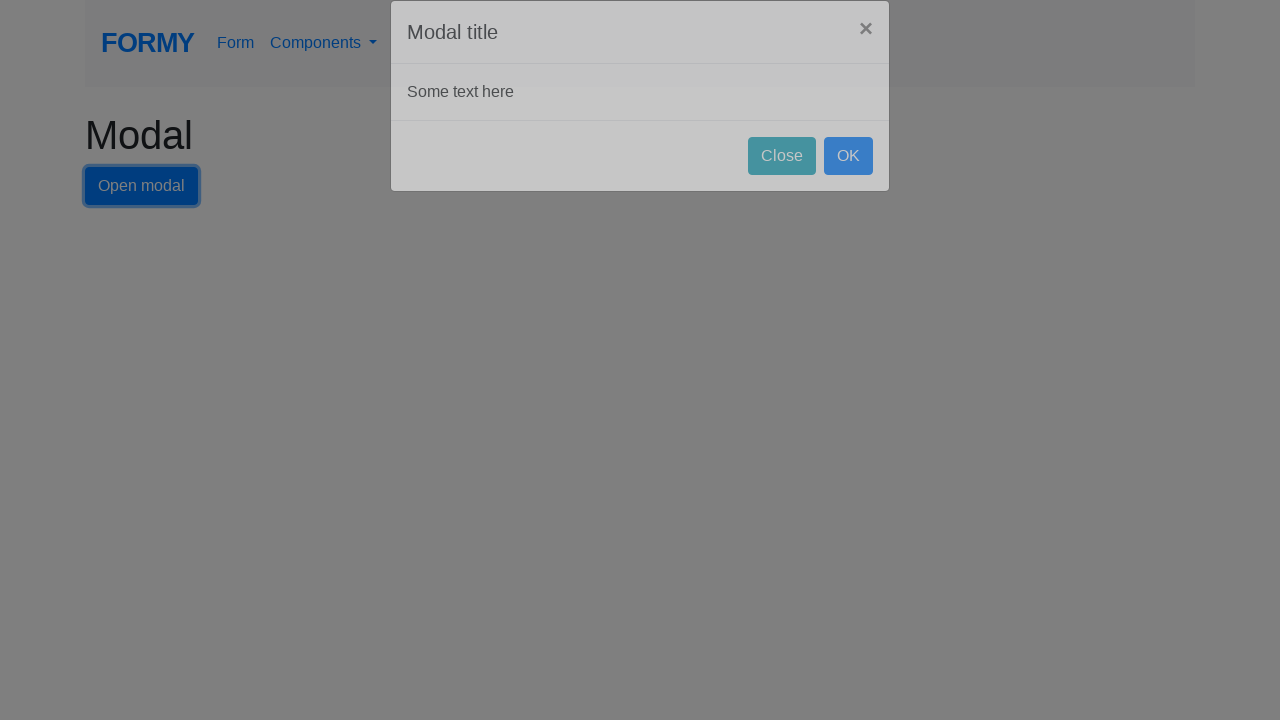

Clicked close button to dismiss the modal dialog at (782, 184) on #close-button
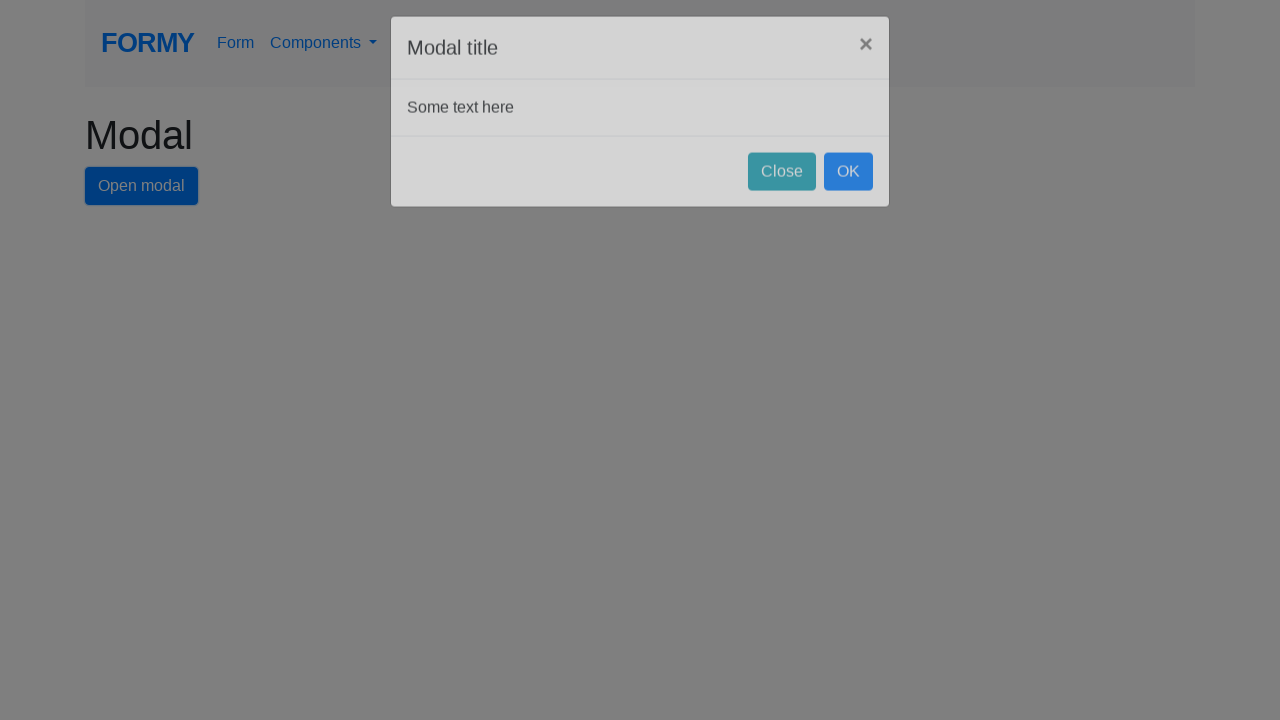

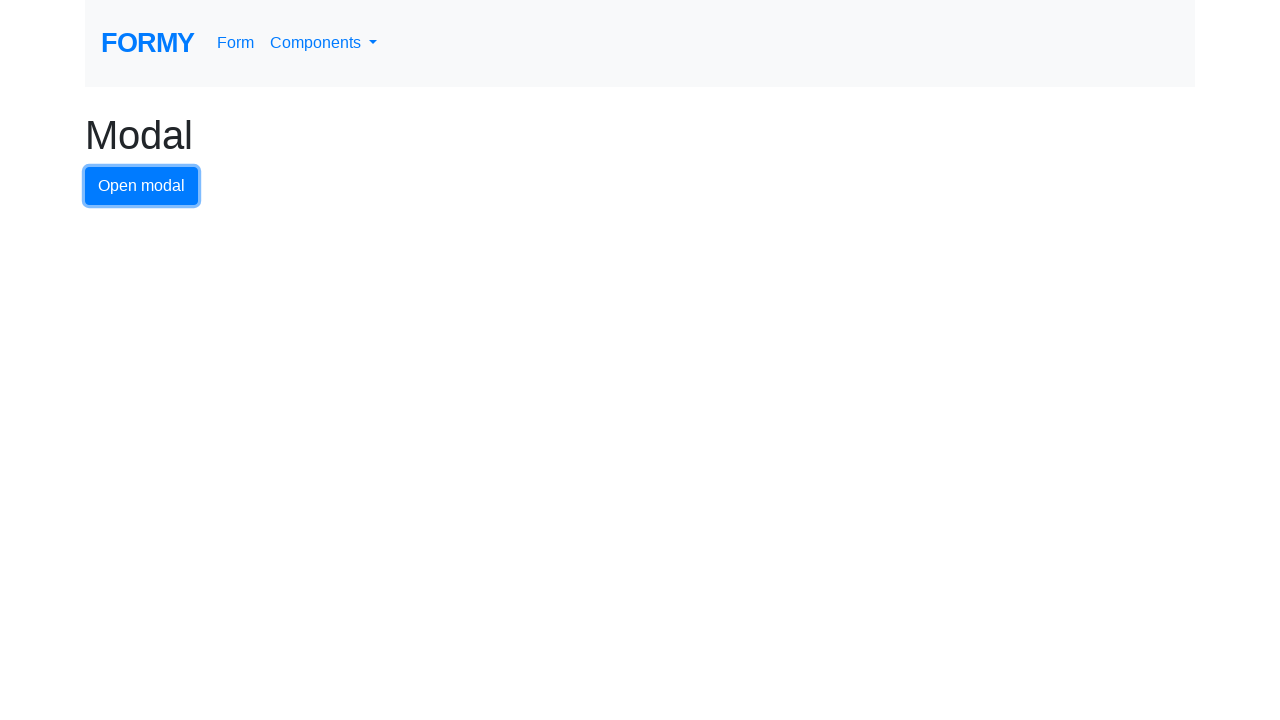